Navigates to RedBus website and takes a screenshot of the homepage

Starting URL: https://www.redbus.in/

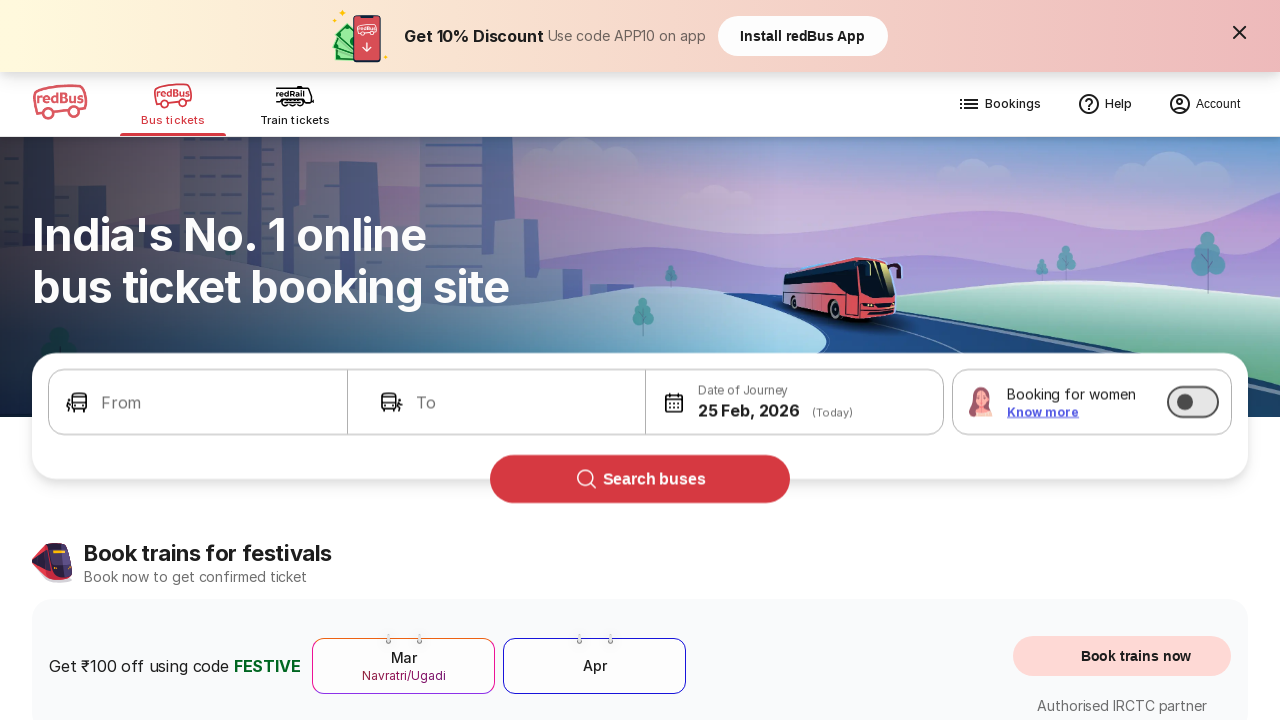

Waited for page to fully load (networkidle state)
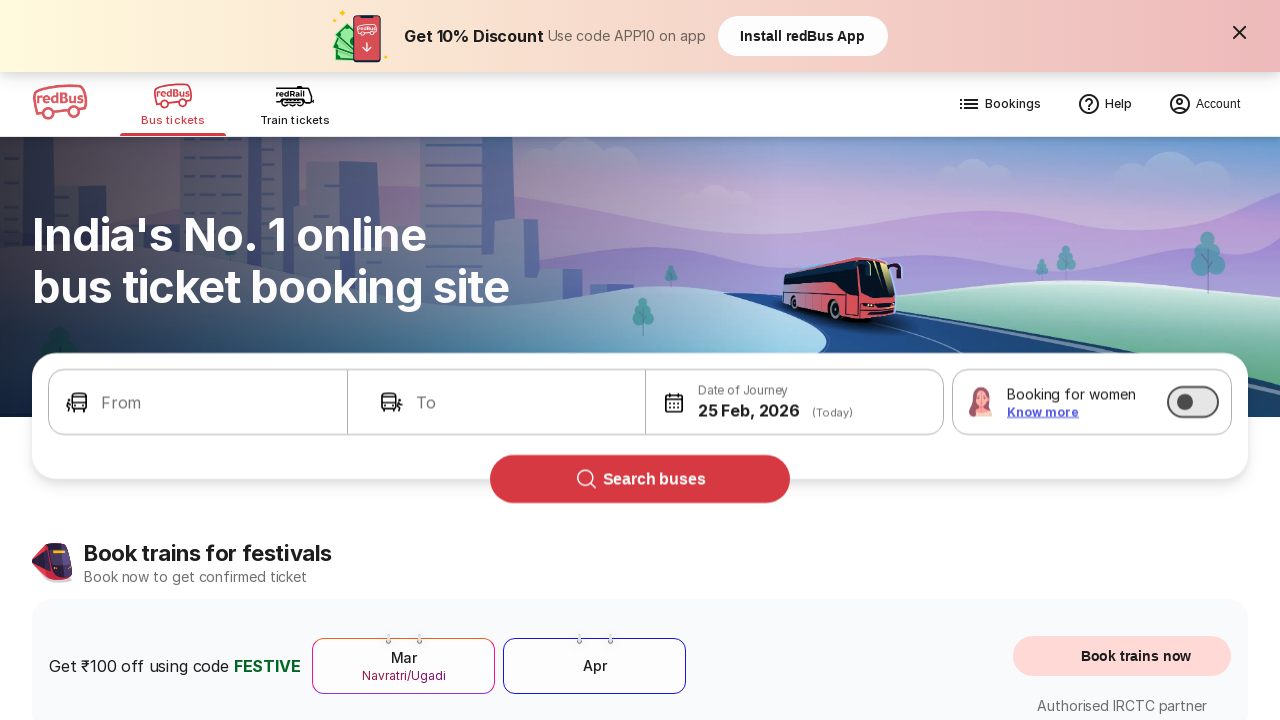

Took screenshot of RedBus homepage
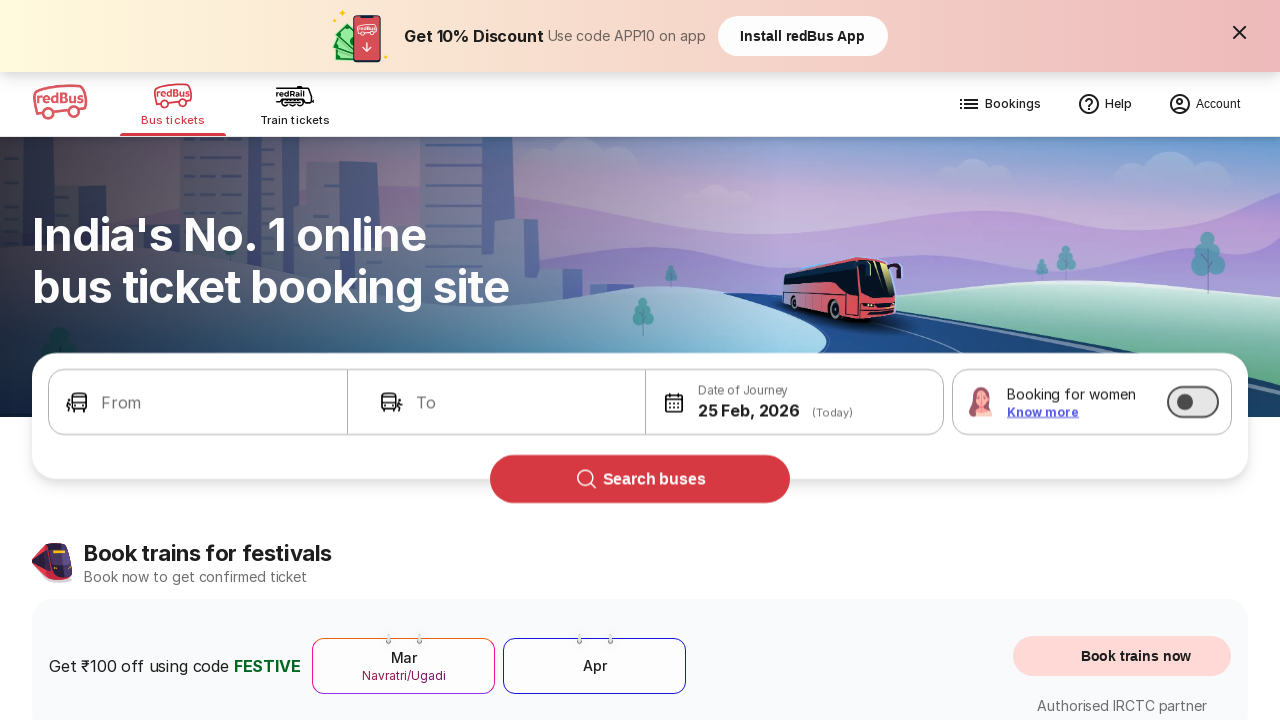

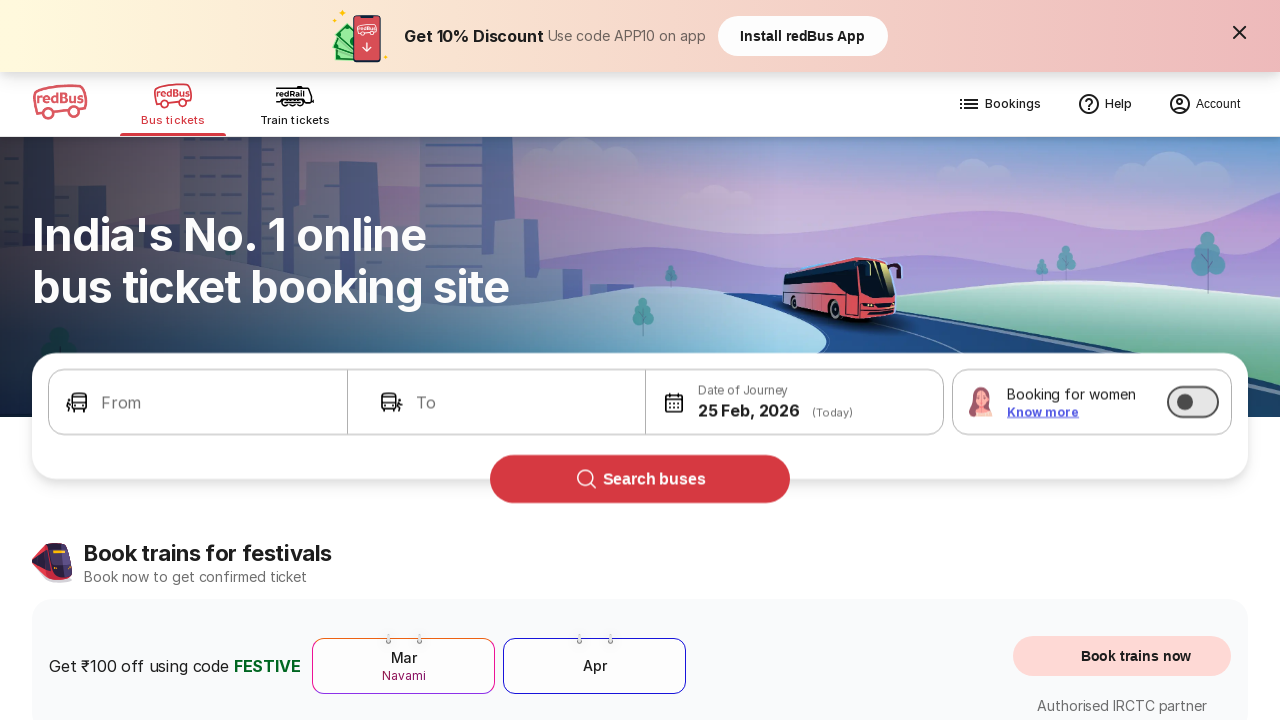